Navigates to an automation practice page and verifies that a product table is present and contains expected structure with rows and columns

Starting URL: https://rahulshettyacademy.com/AutomationPractice/

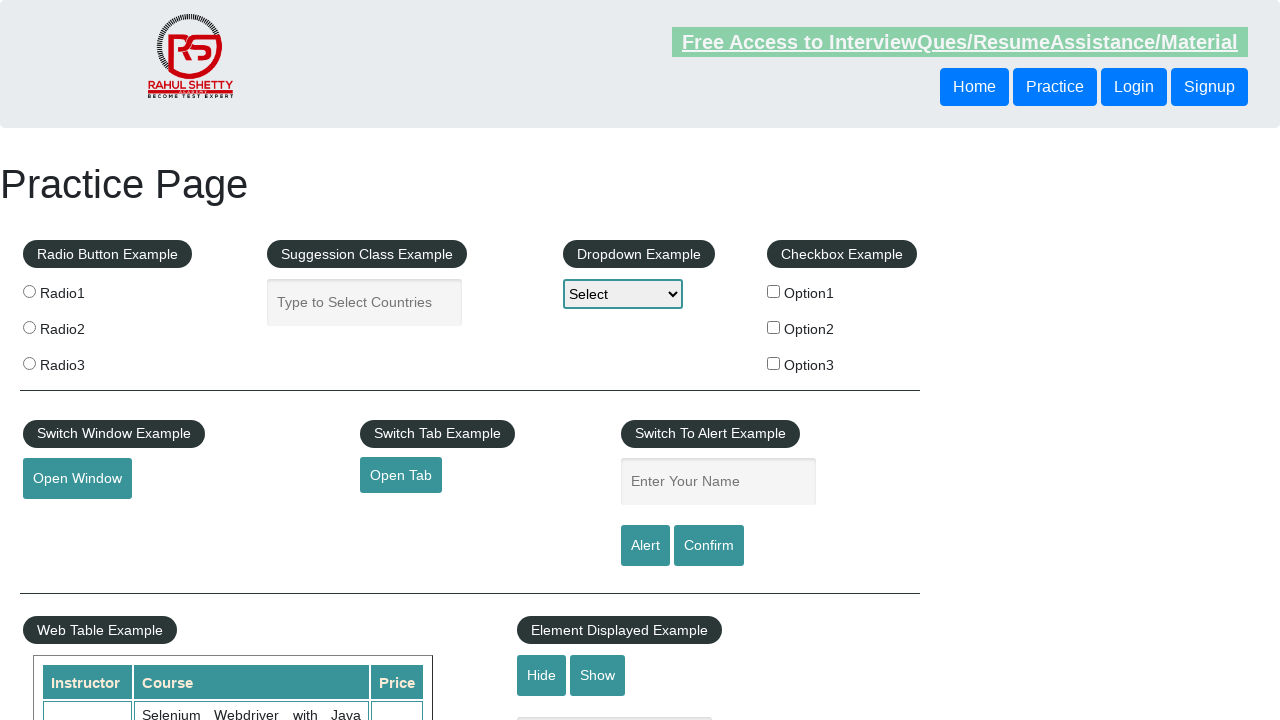

Navigated to automation practice page
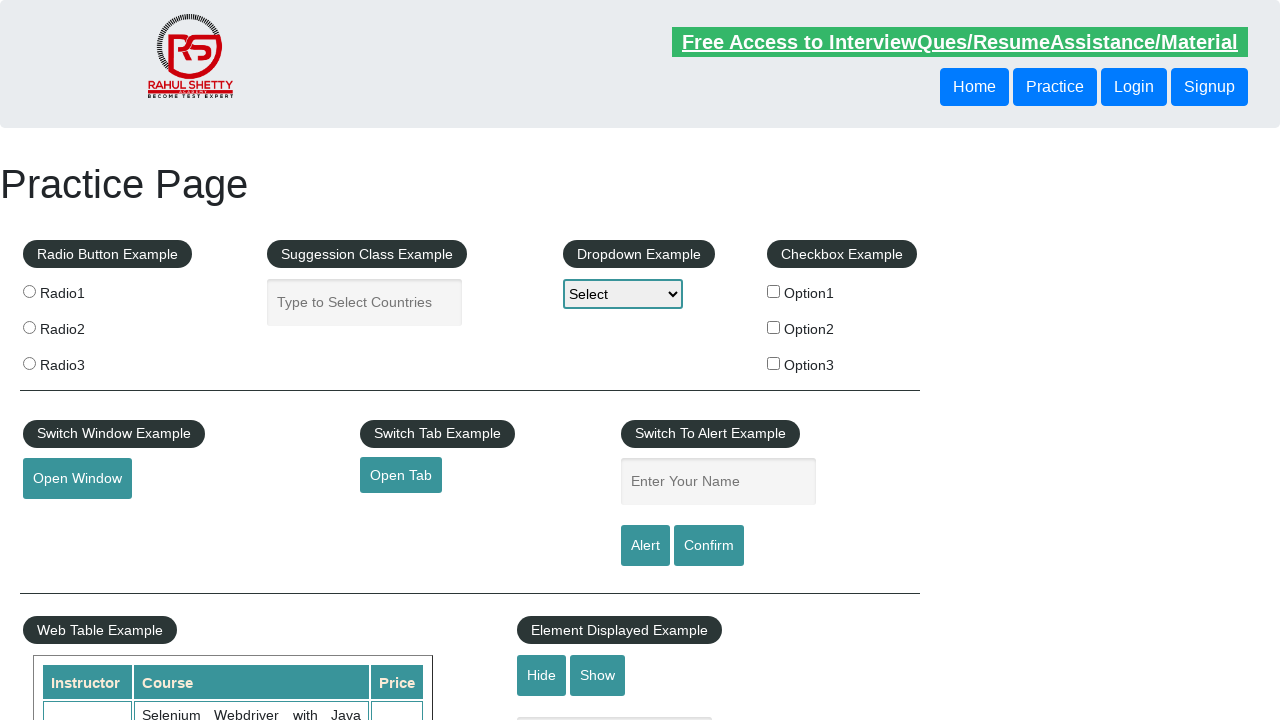

Product table (#product) is now visible
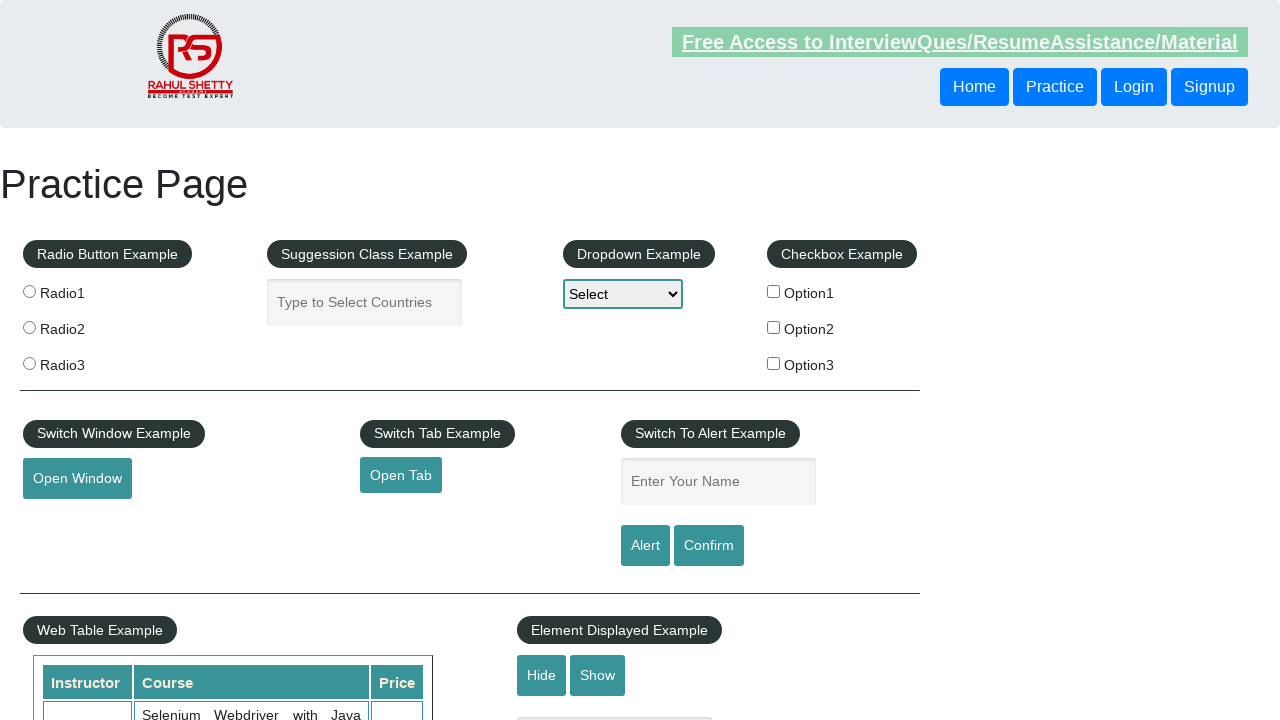

Table rows are present - first row loaded
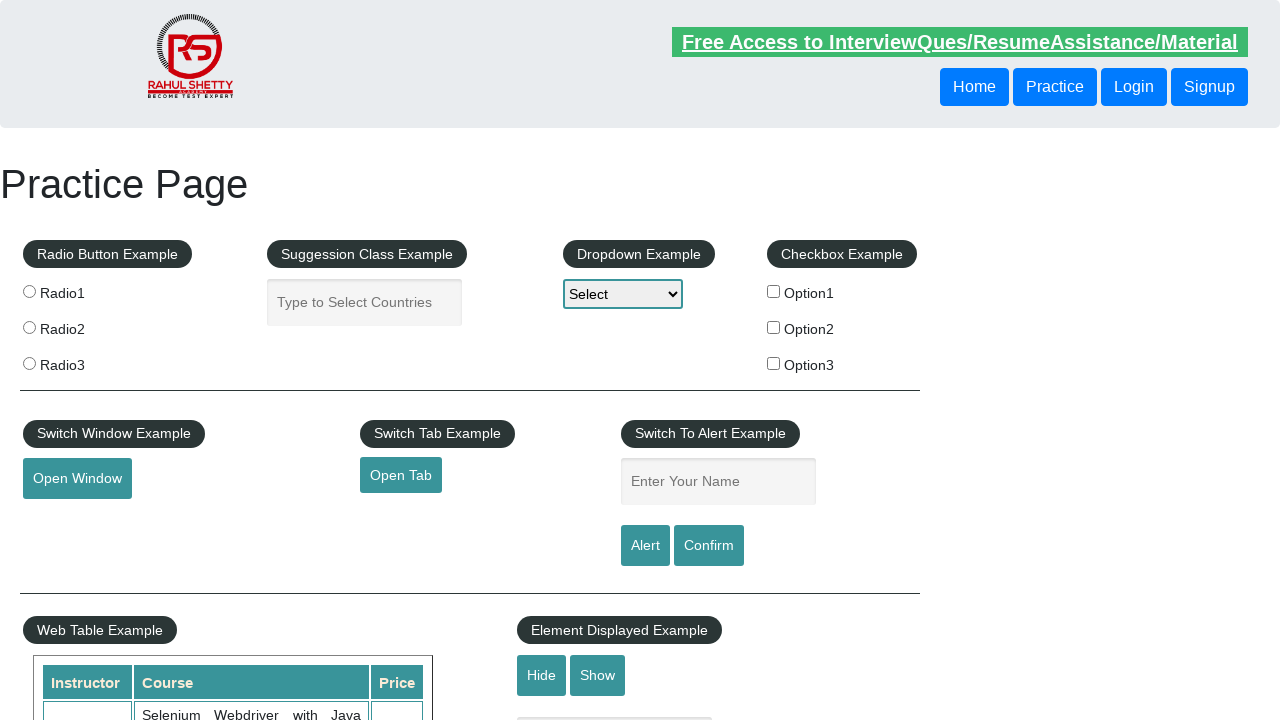

Table headers are present - first header loaded
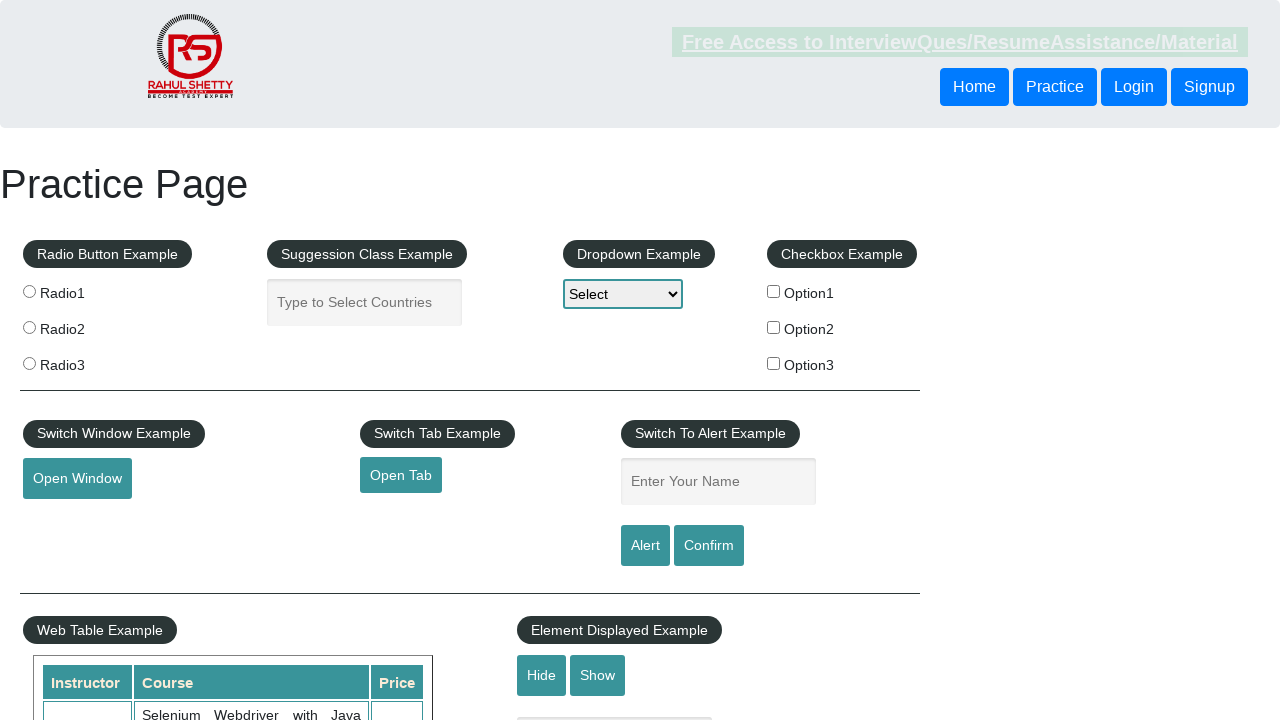

Third row of the product table is present and visible
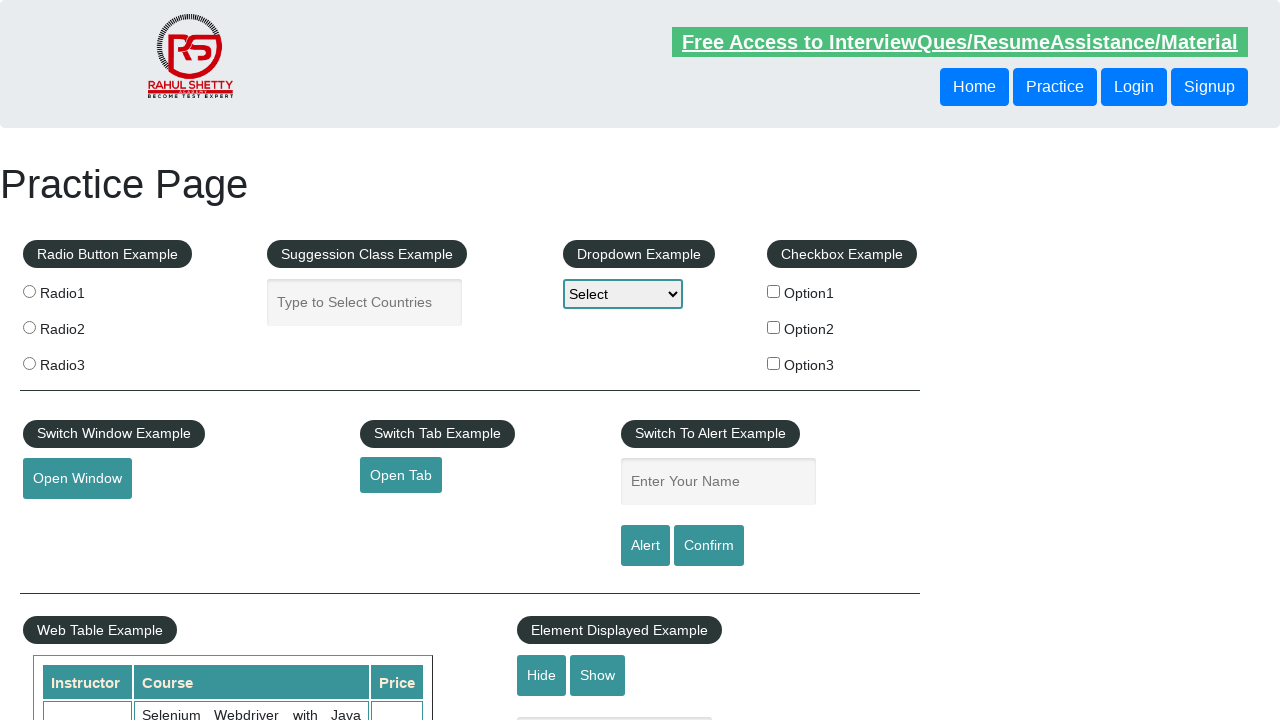

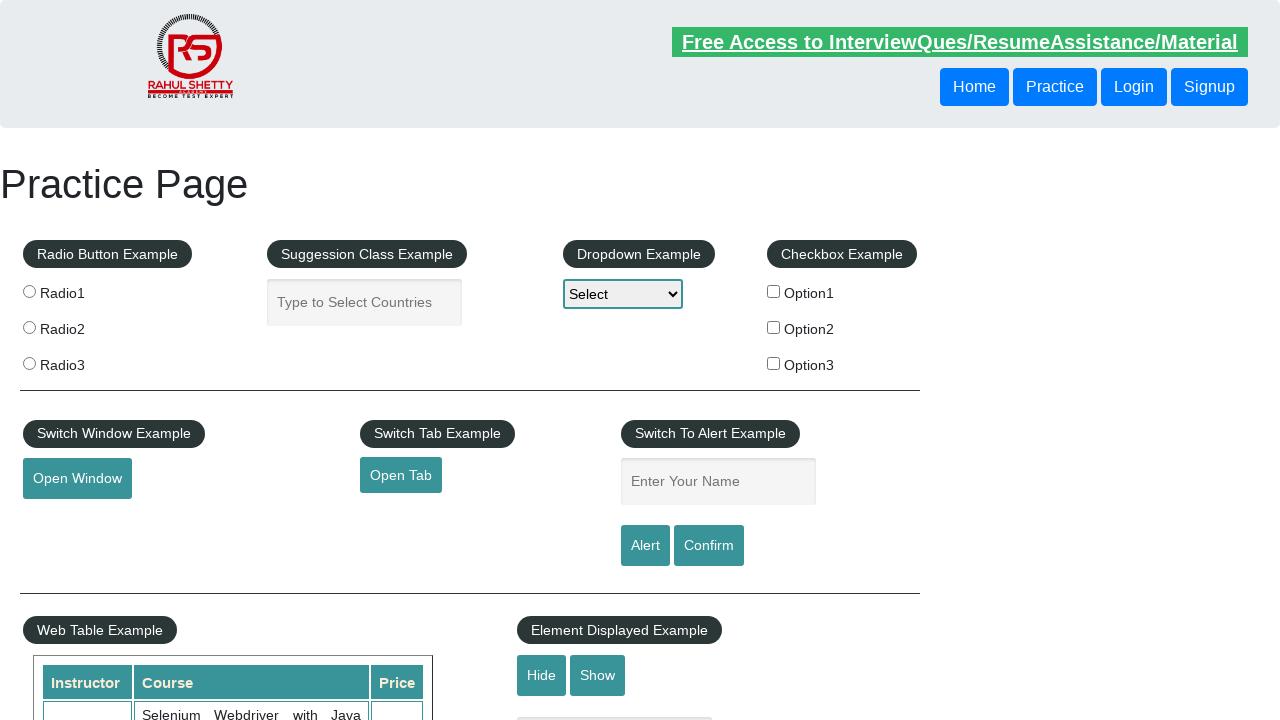